Tests JavaScript confirm dialog by clicking the confirm button and dismissing (canceling) the dialog, then verifies the result message

Starting URL: https://the-internet.herokuapp.com/javascript_alerts

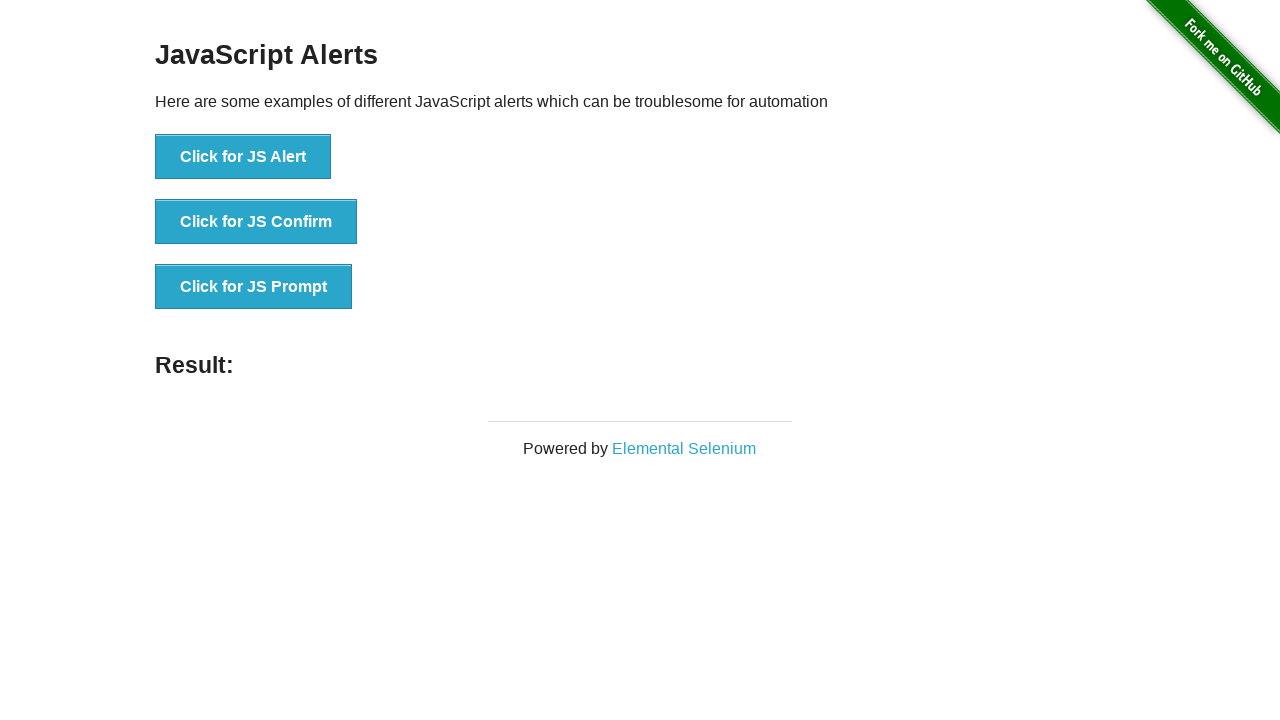

Set up dialog handler to dismiss the confirm dialog
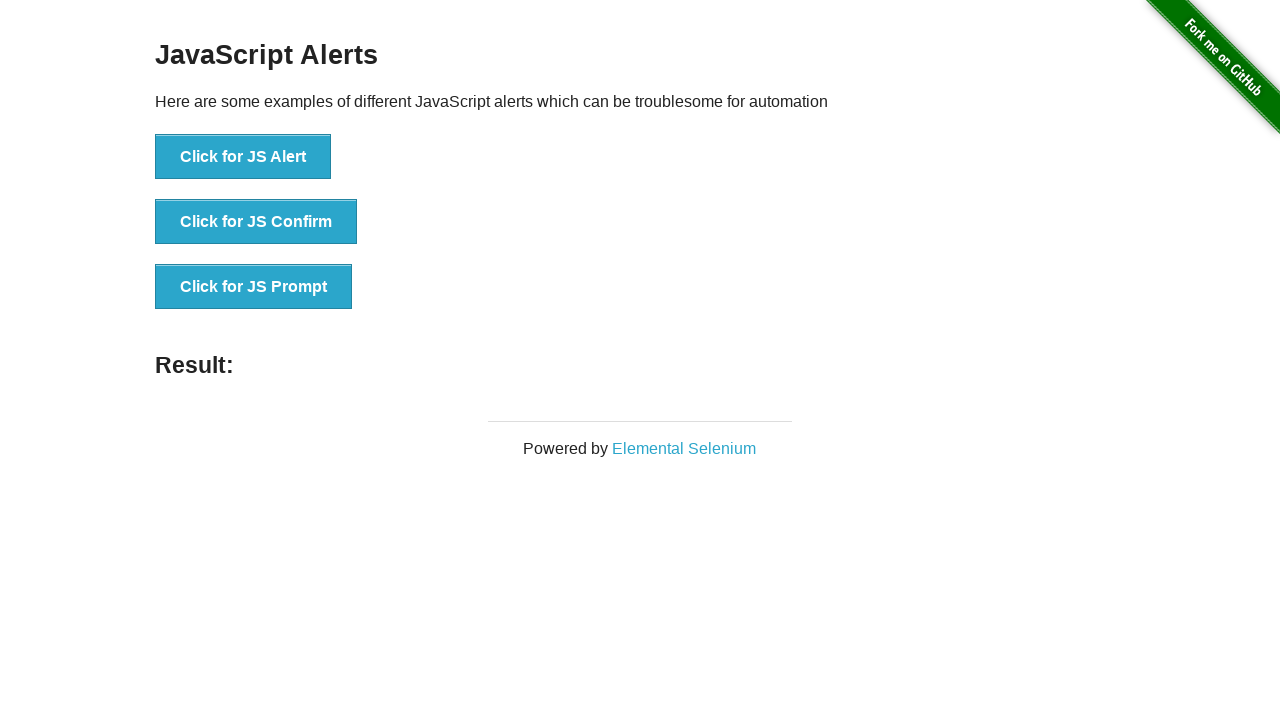

Clicked the window.confirm button at (256, 222) on :nth-child(2) > button
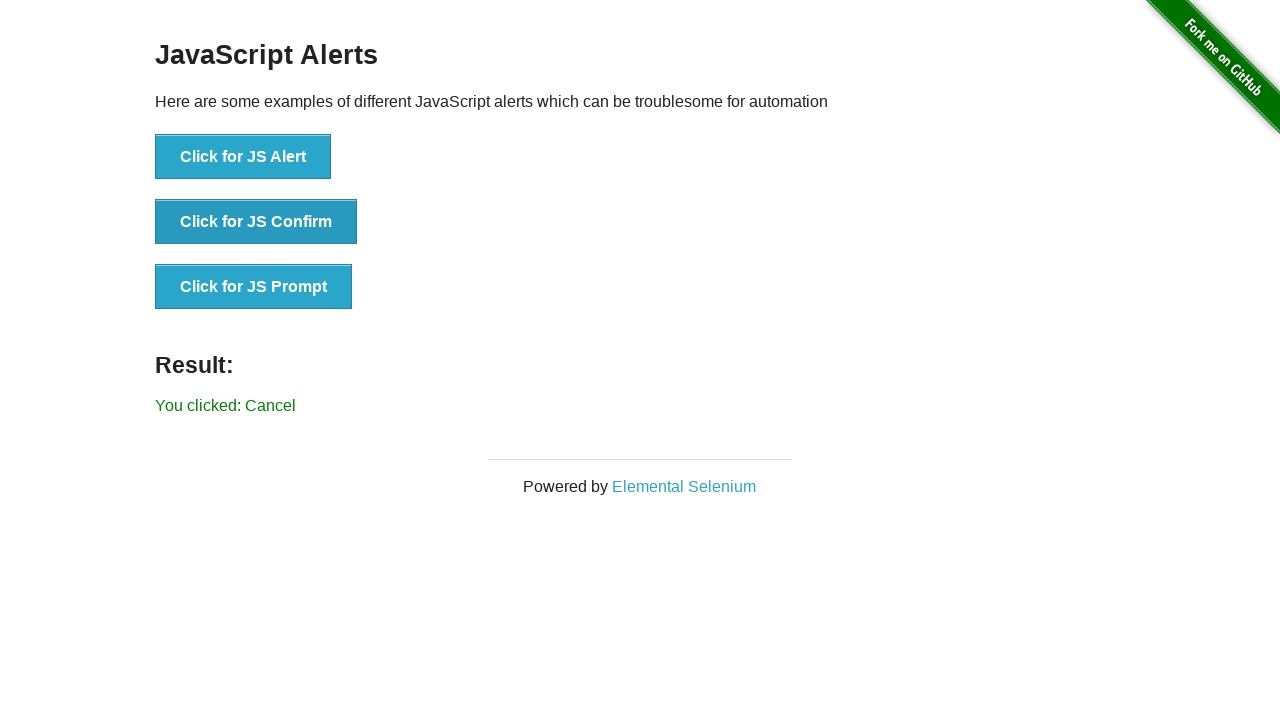

Result message displayed after canceling the confirm dialog
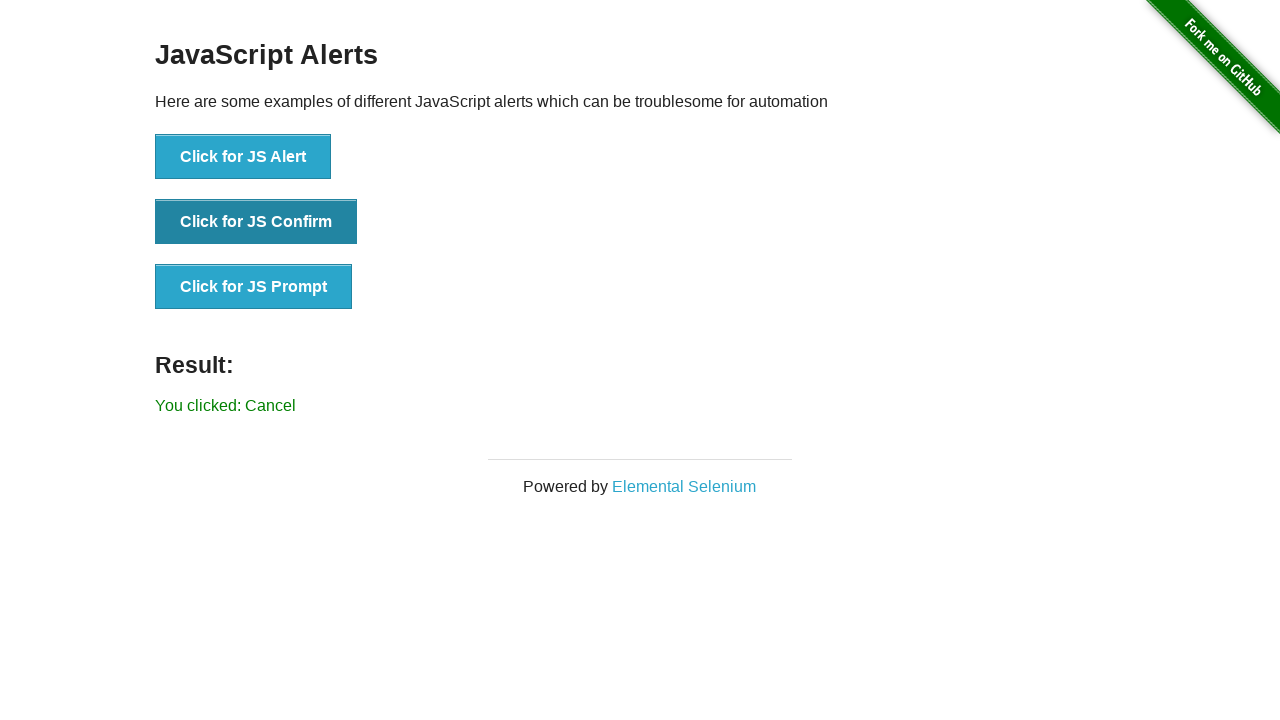

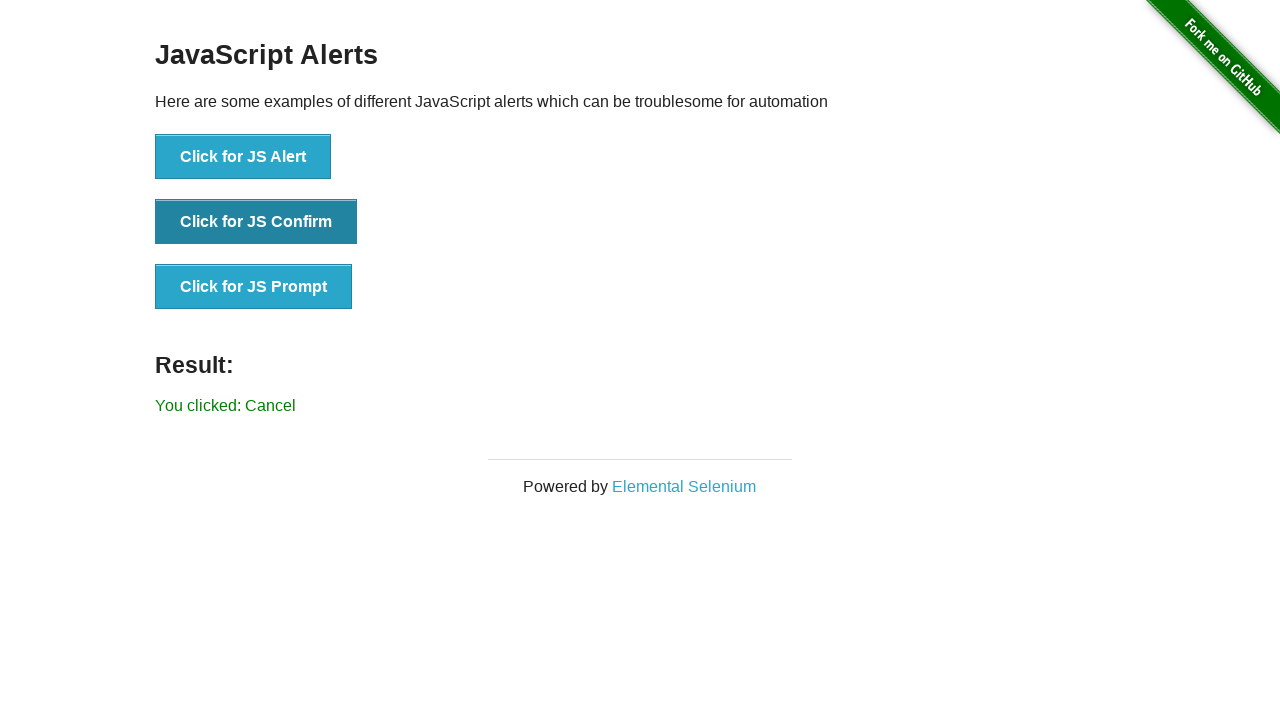